Tests a practice registration form by filling in personal details including name, email, gender, phone number, date of birth, hobbies, address, state and city, then submitting the form

Starting URL: https://demoqa.com/automation-practice-form

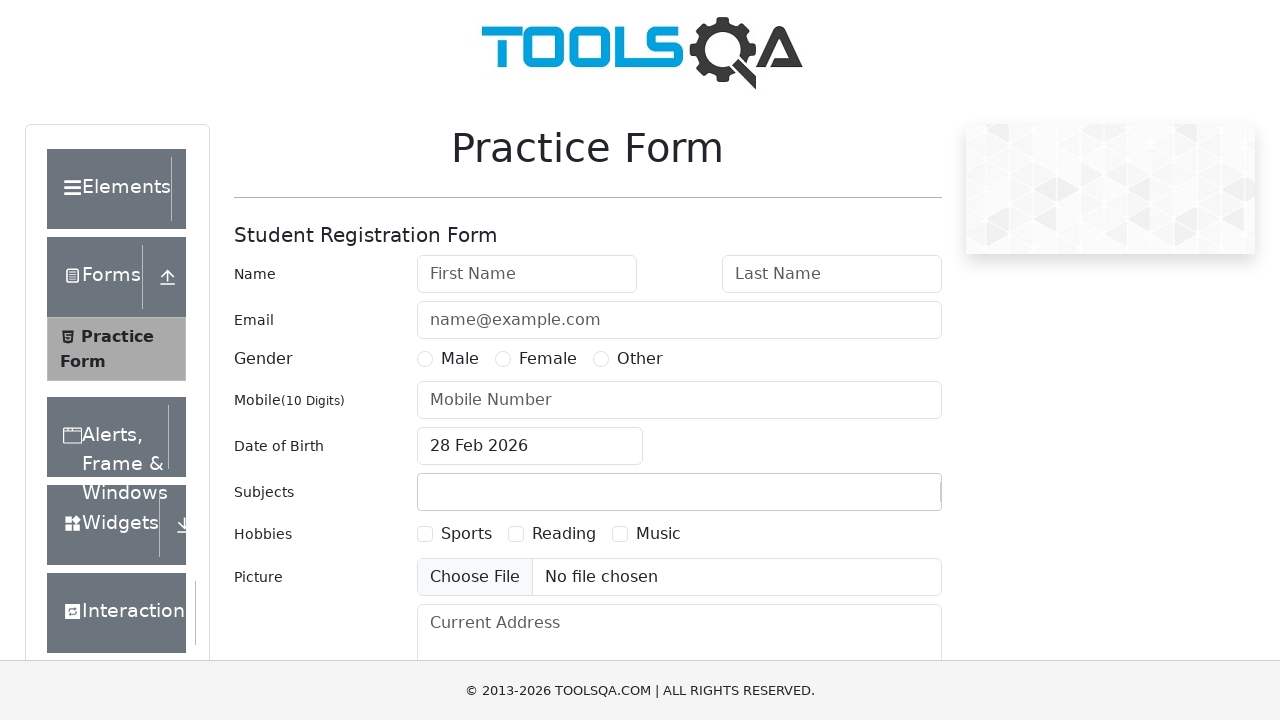

Filled first name field with 'Marcus' on #firstName
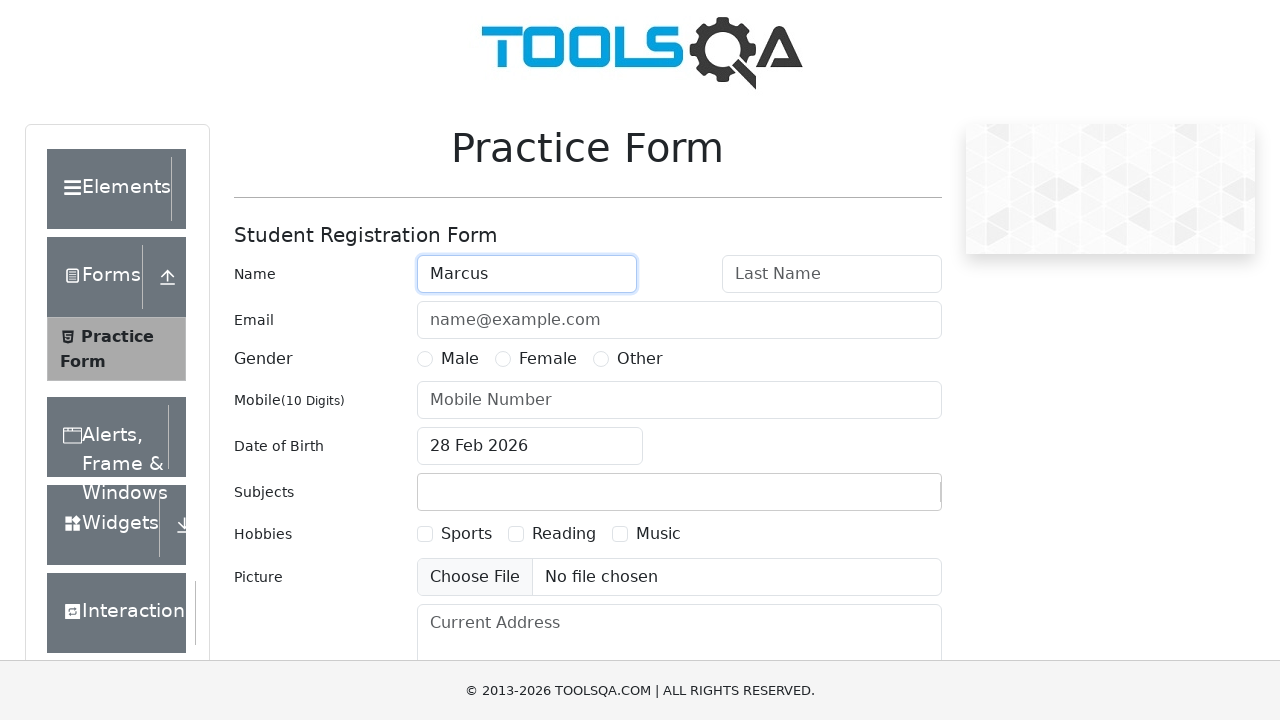

Filled last name field with 'Thompson' on #lastName
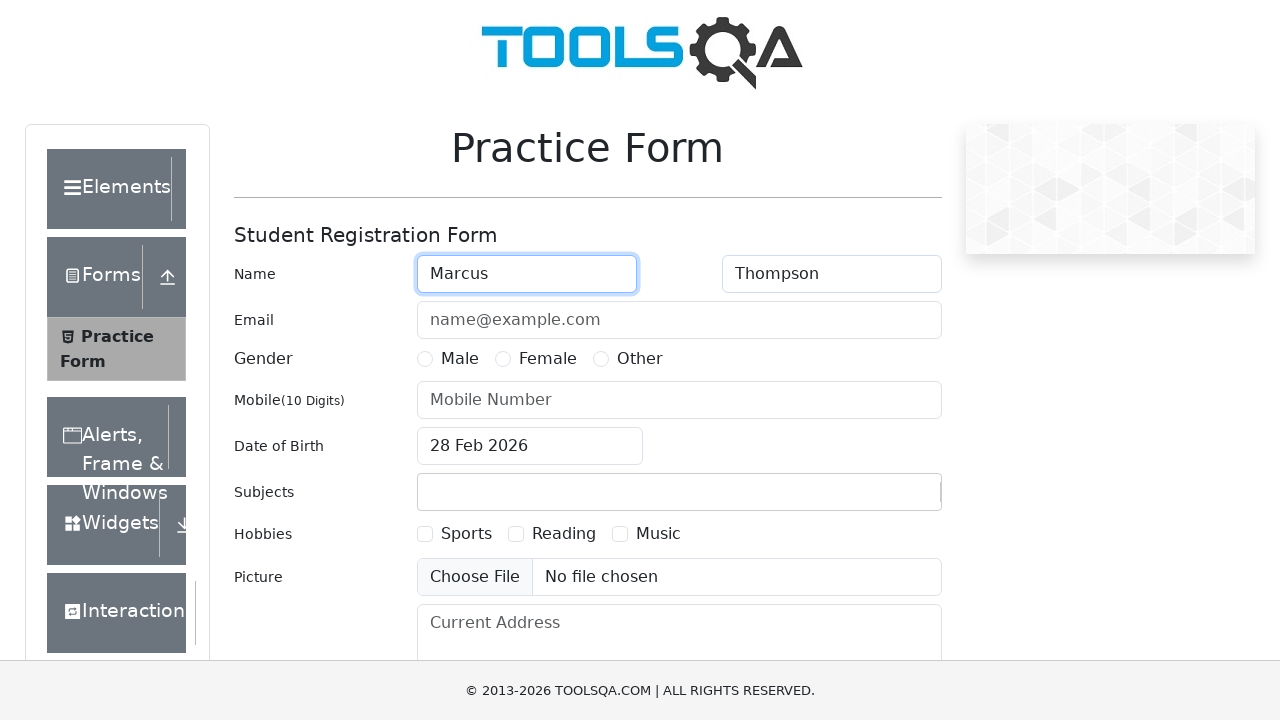

Filled email field with 'marcus.thompson@example.com' on #userEmail
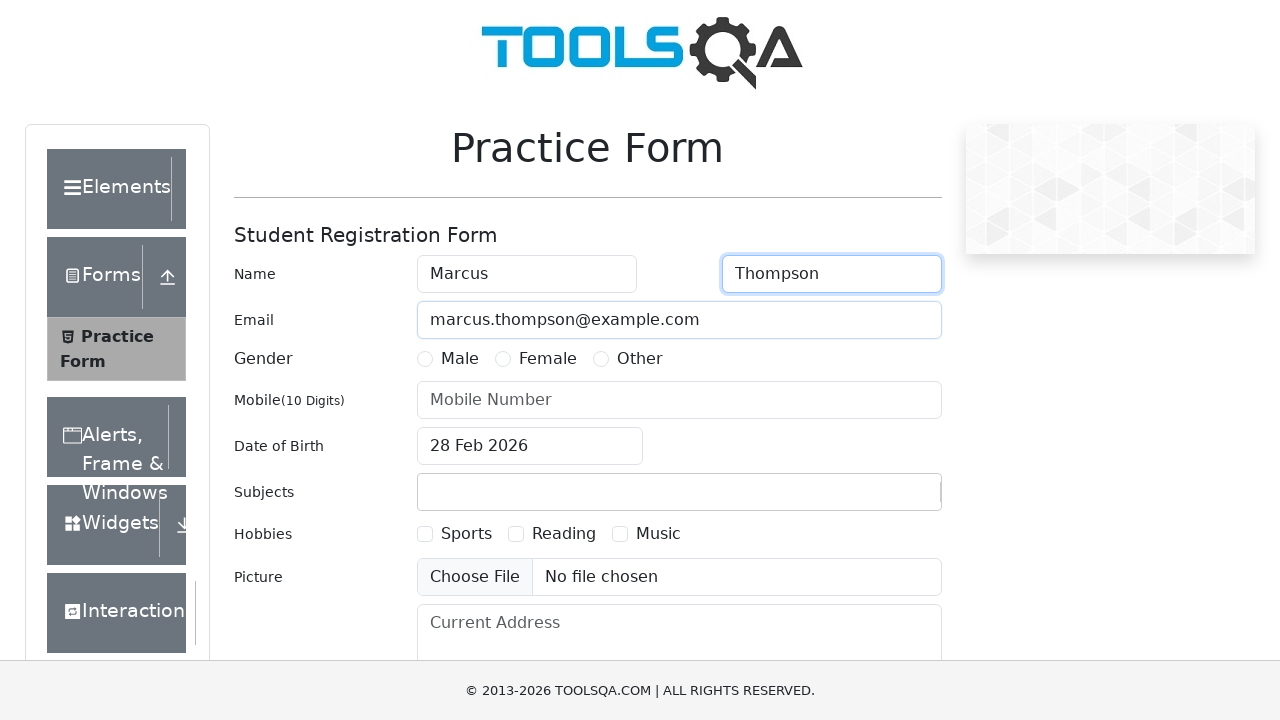

Selected Female gender option at (548, 359) on label[for='gender-radio-2']
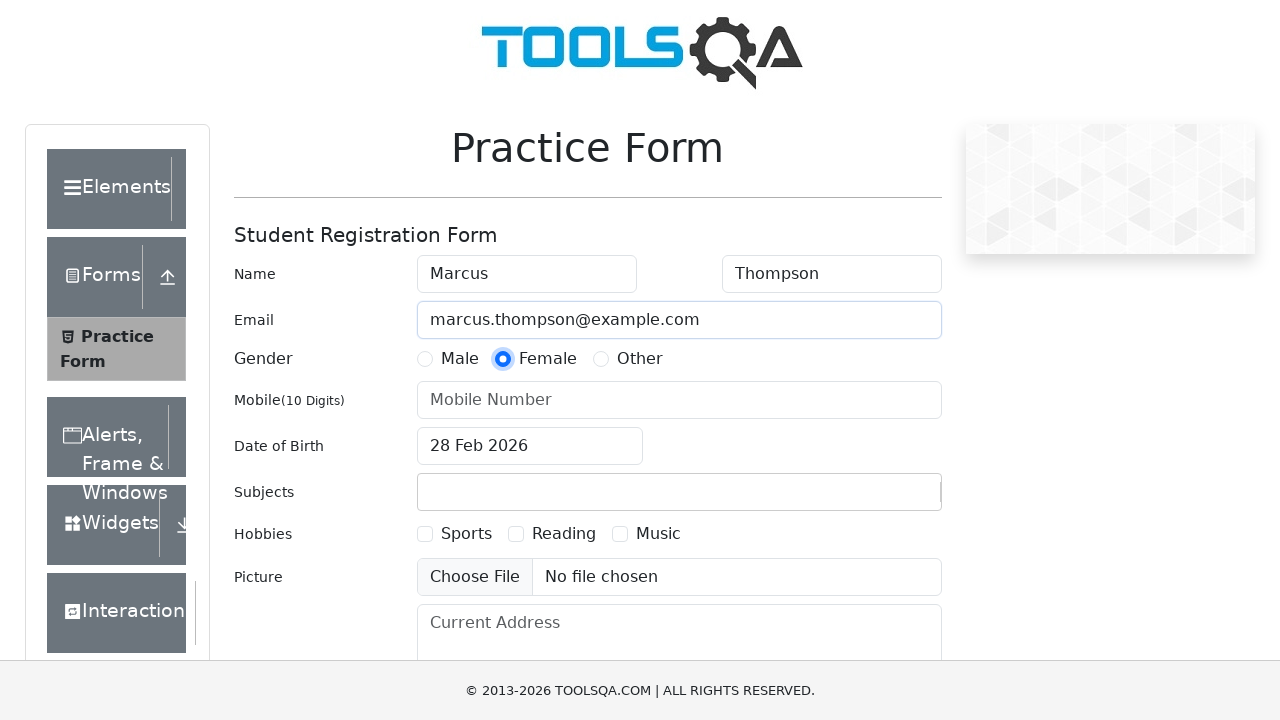

Filled phone number field with '5551234567' on #userNumber
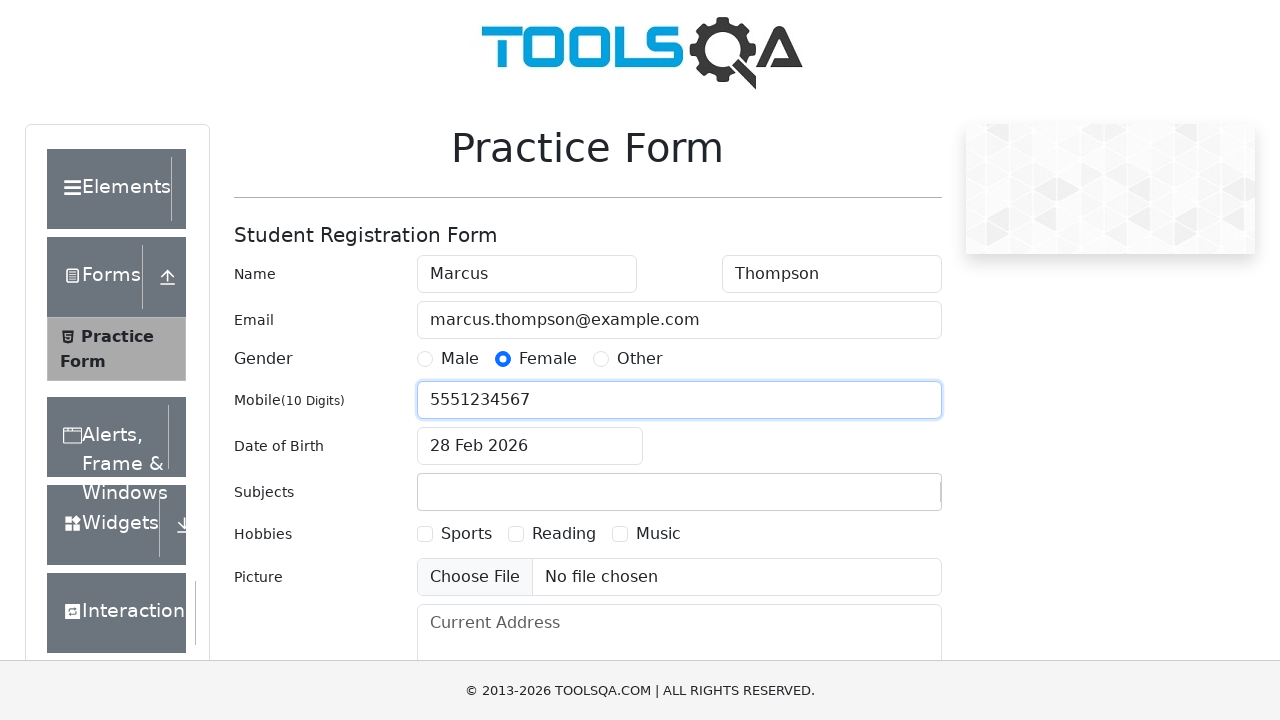

Clicked date of birth input to open date picker at (530, 446) on #dateOfBirthInput
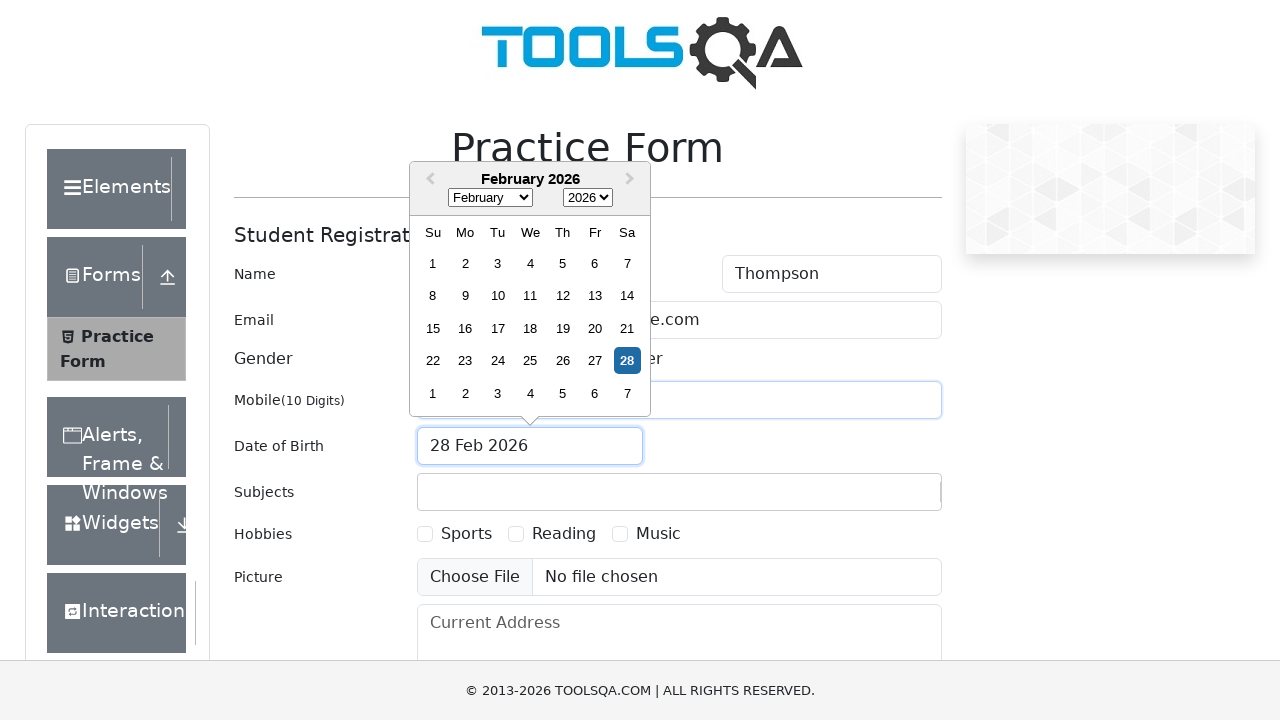

Selected year 1988 from date picker on .react-datepicker__year-select
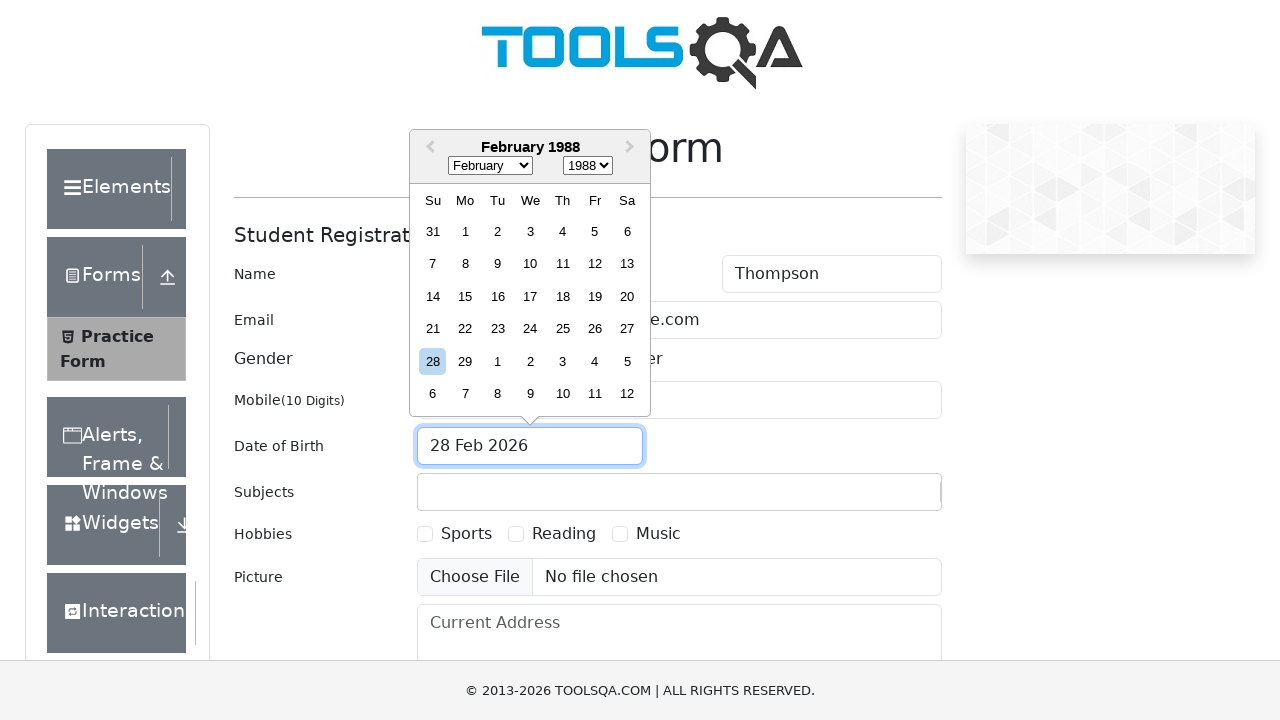

Selected December (month 11) from date picker on .react-datepicker__month-select
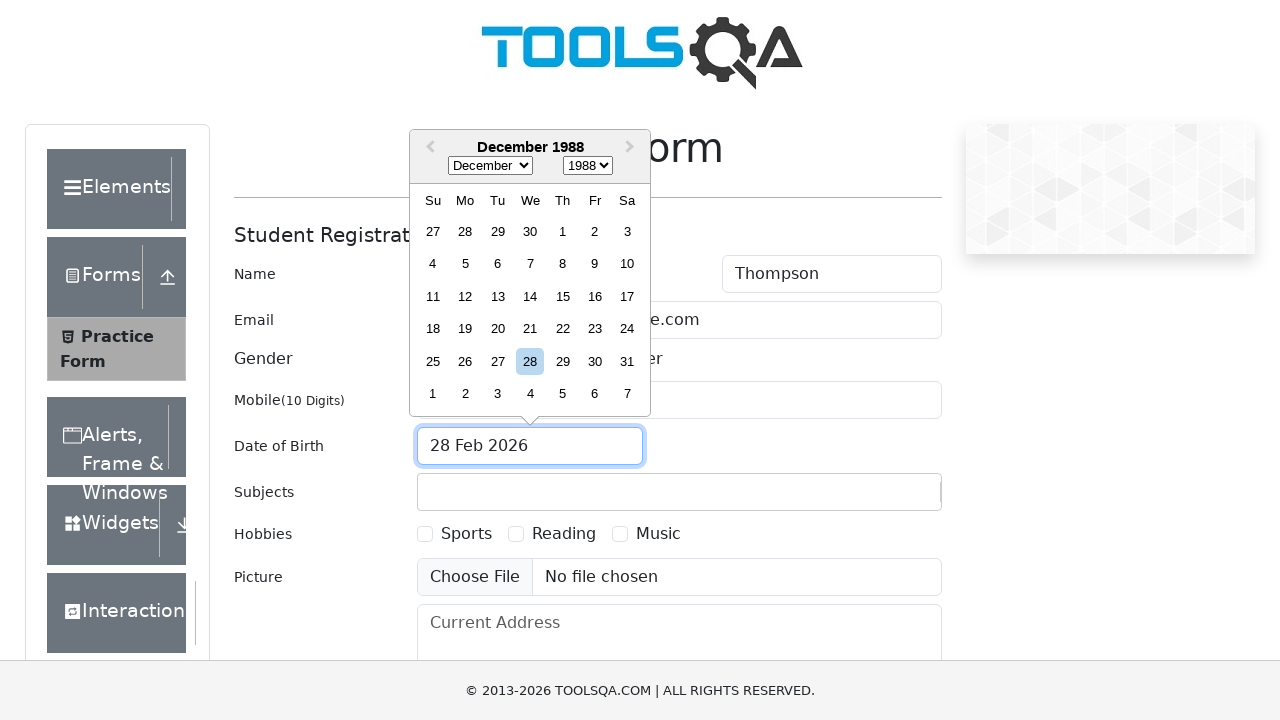

Selected day 28 from date picker at (530, 361) on div[aria-label*='December'][aria-label*='28']
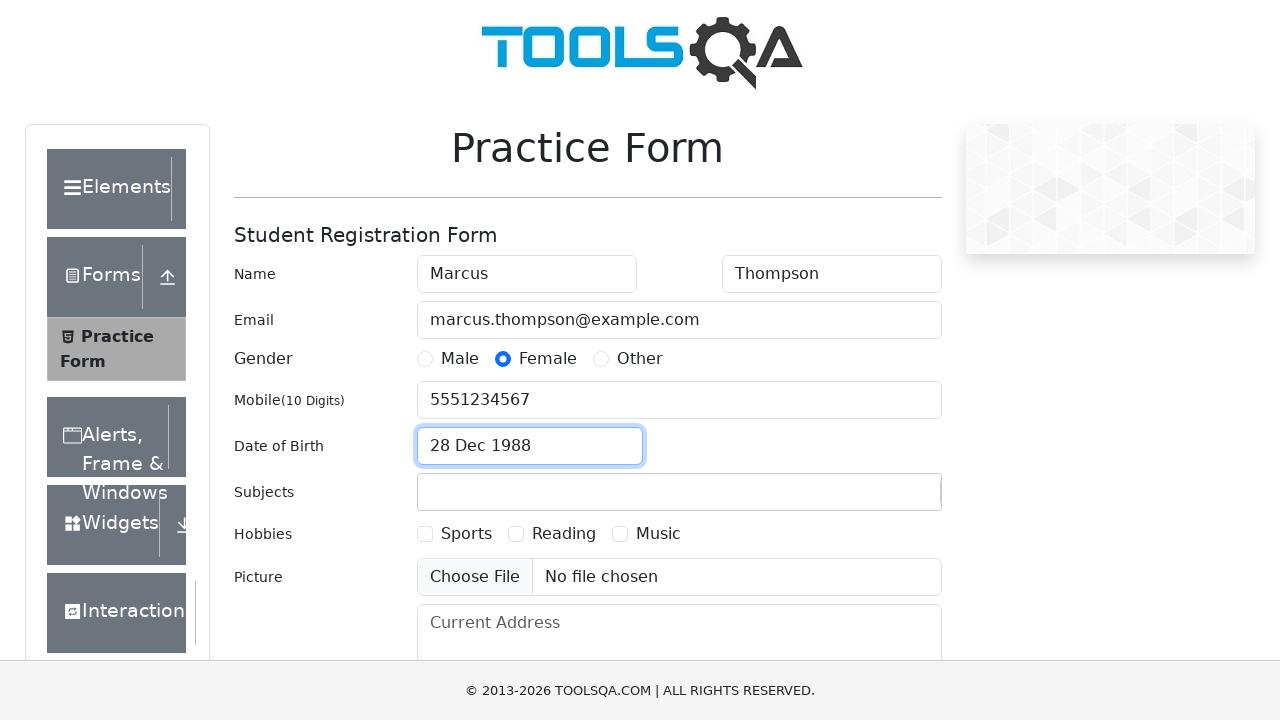

Selected first hobby checkbox at (466, 534) on label[for='hobbies-checkbox-1']
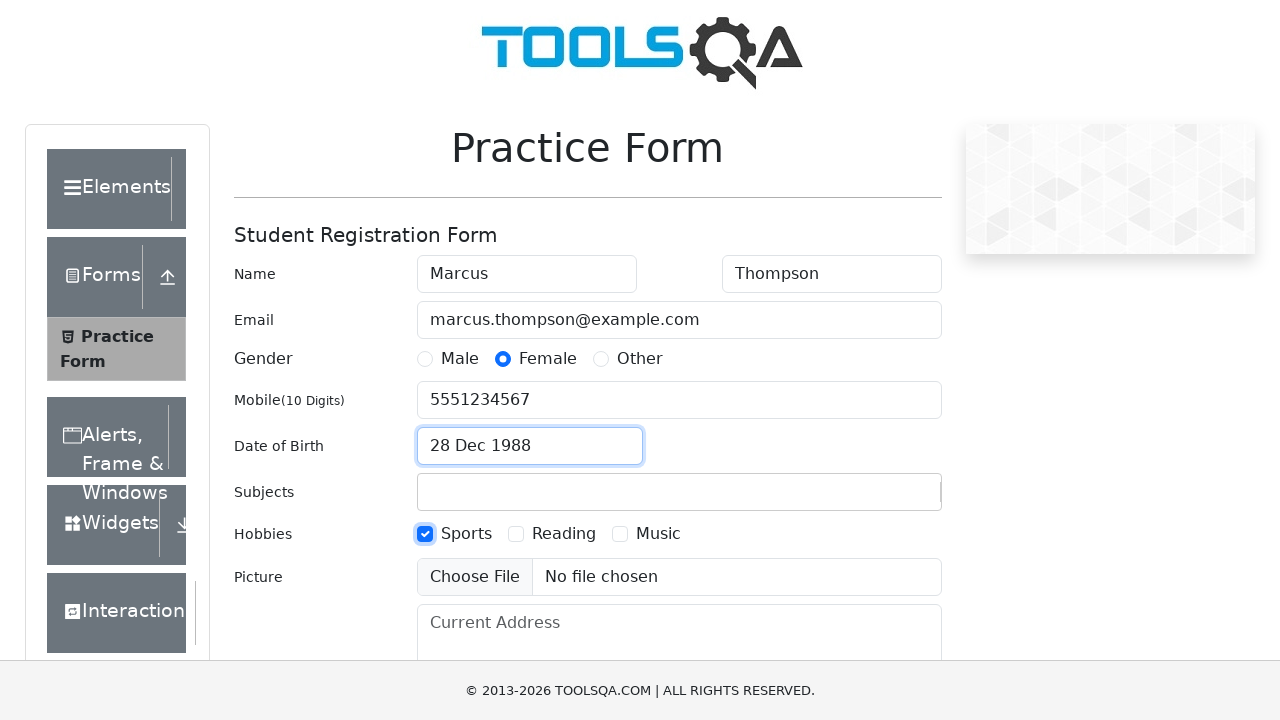

Selected second hobby checkbox at (564, 534) on label[for='hobbies-checkbox-2']
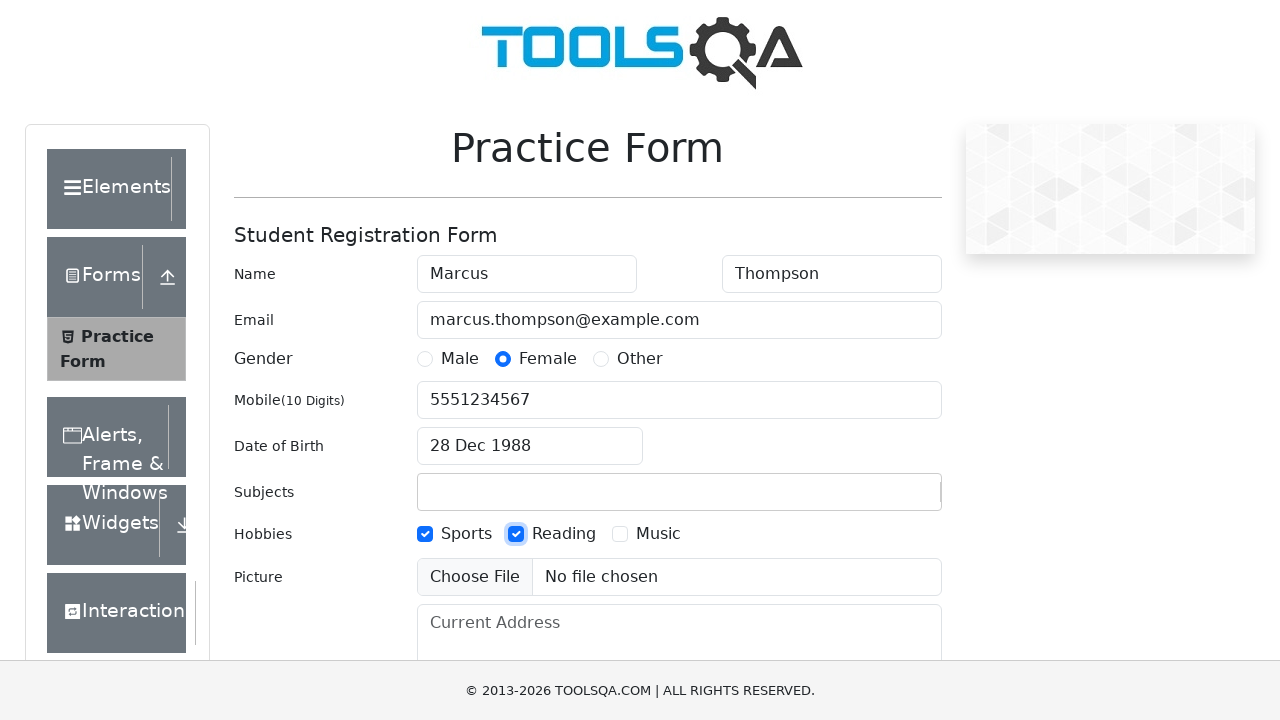

Selected third hobby checkbox at (658, 534) on label[for='hobbies-checkbox-3']
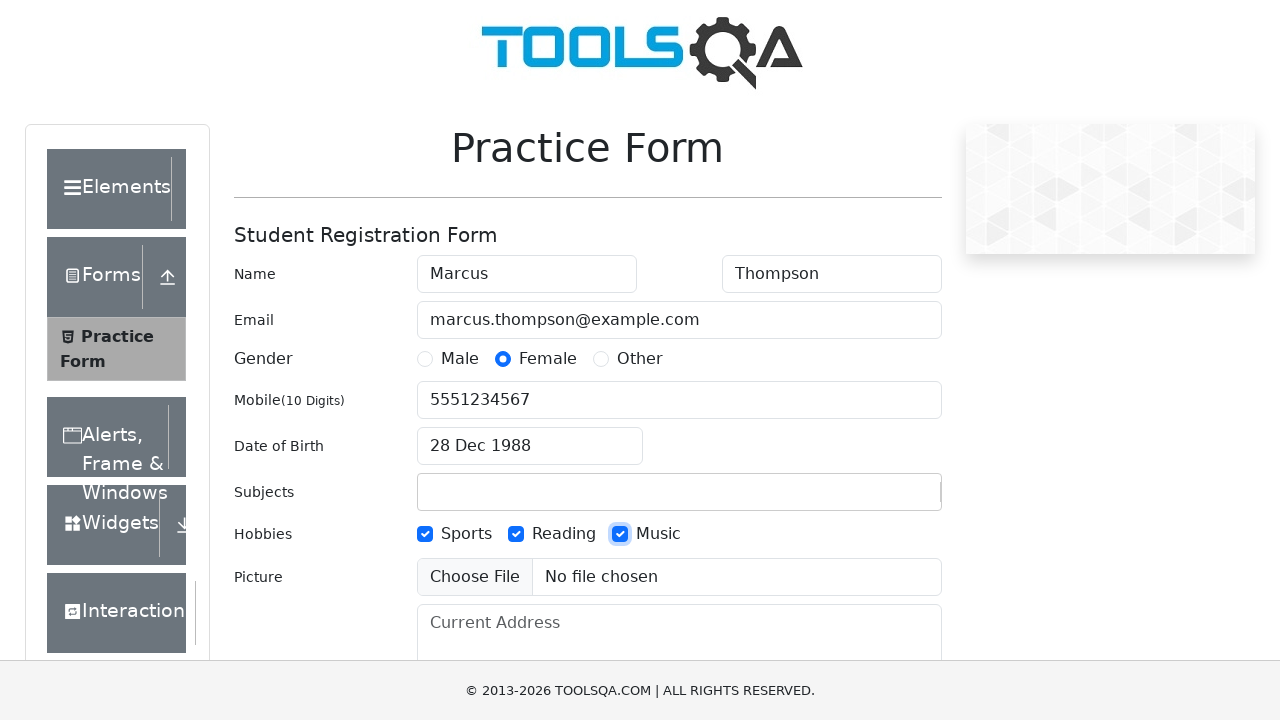

Filled current address with '123 Main Street, Boston' on #currentAddress
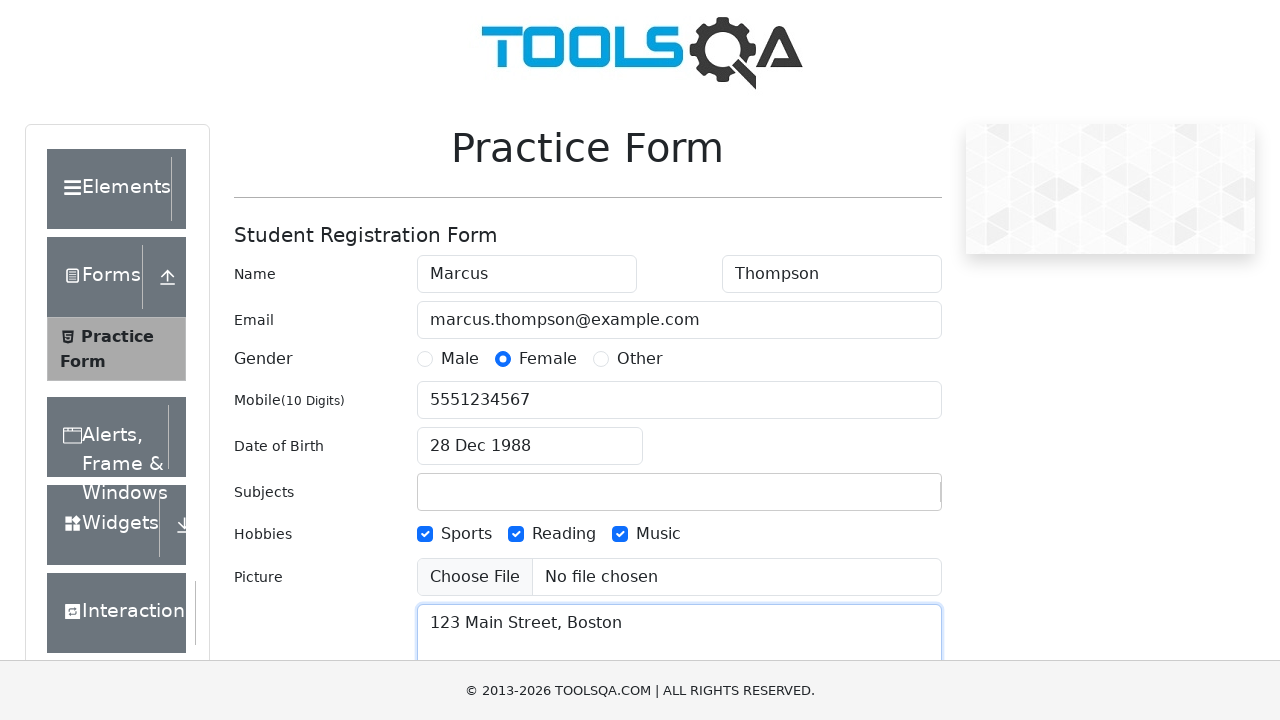

Filled state input with 'NCR' on #react-select-3-input
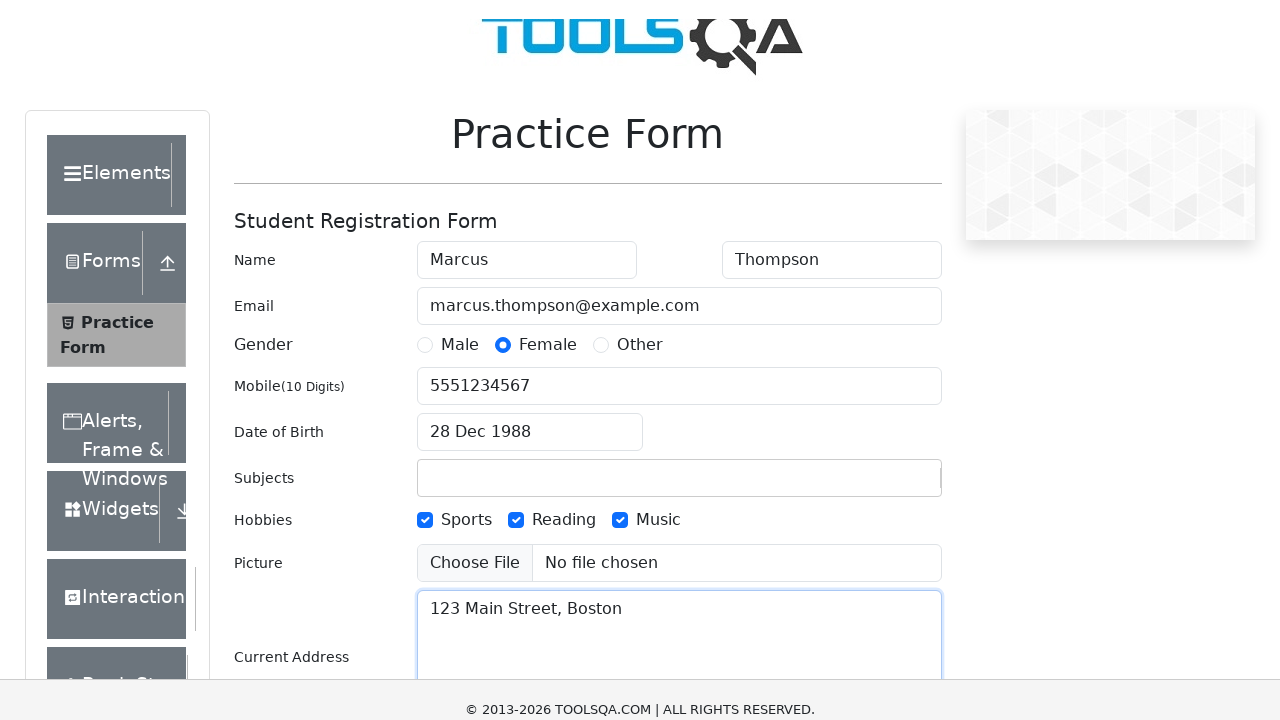

Pressed Enter to confirm state selection
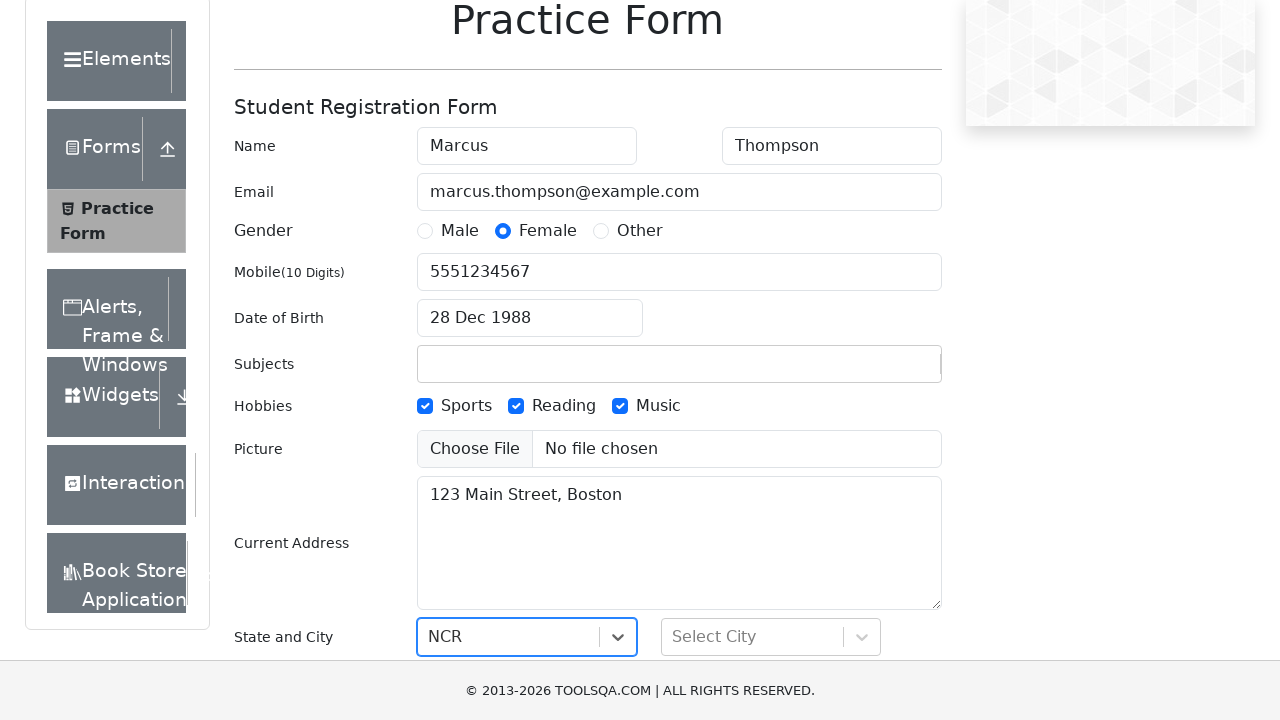

Filled city input with 'Noida' on #react-select-4-input
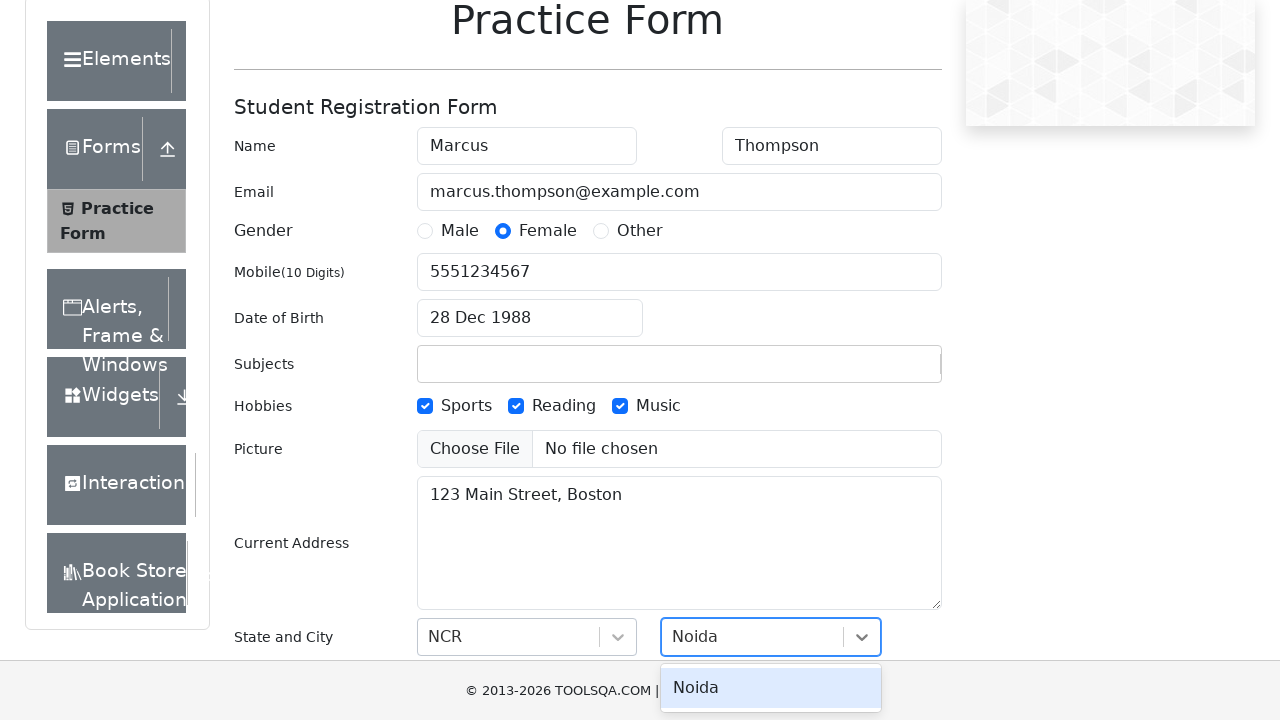

Pressed Enter to confirm city selection
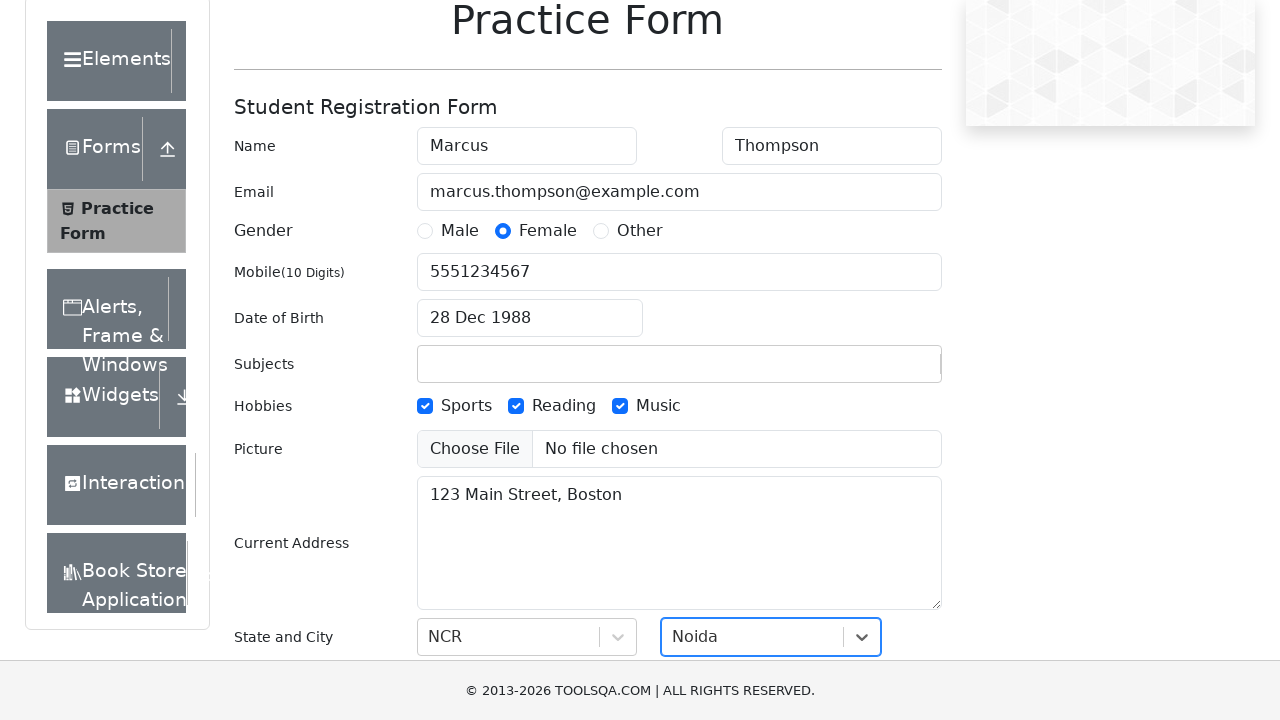

Clicked submit button to submit the registration form at (885, 499) on #submit
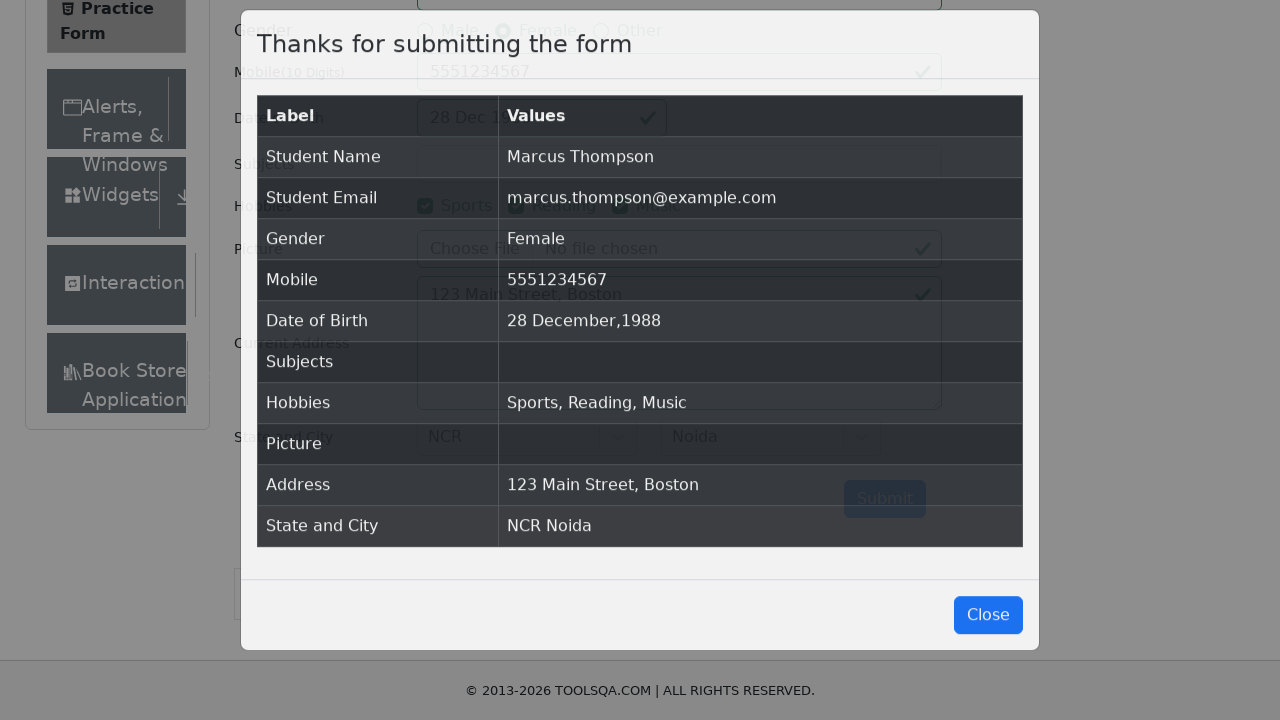

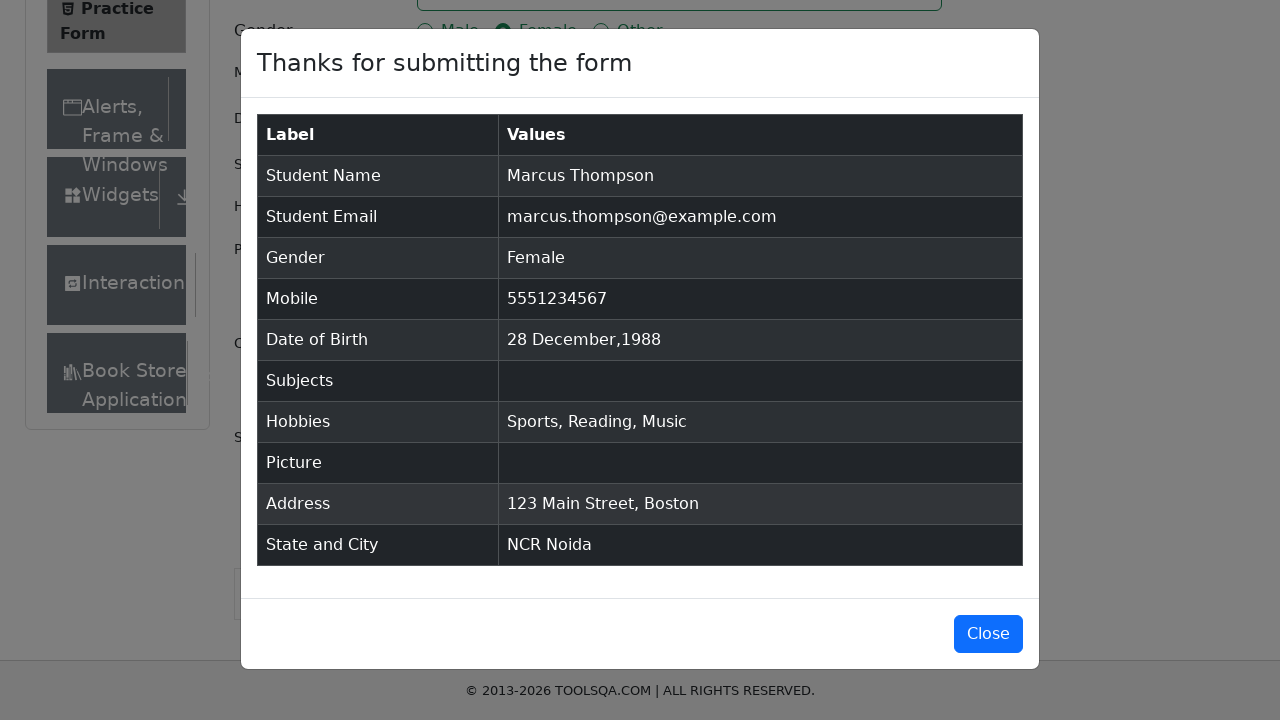